Tests contact form functionality by filling in a message field and clicking the submit button on Rahul Shetty Academy's contact page

Starting URL: https://www.rahulshettyacademy.com/contact-us

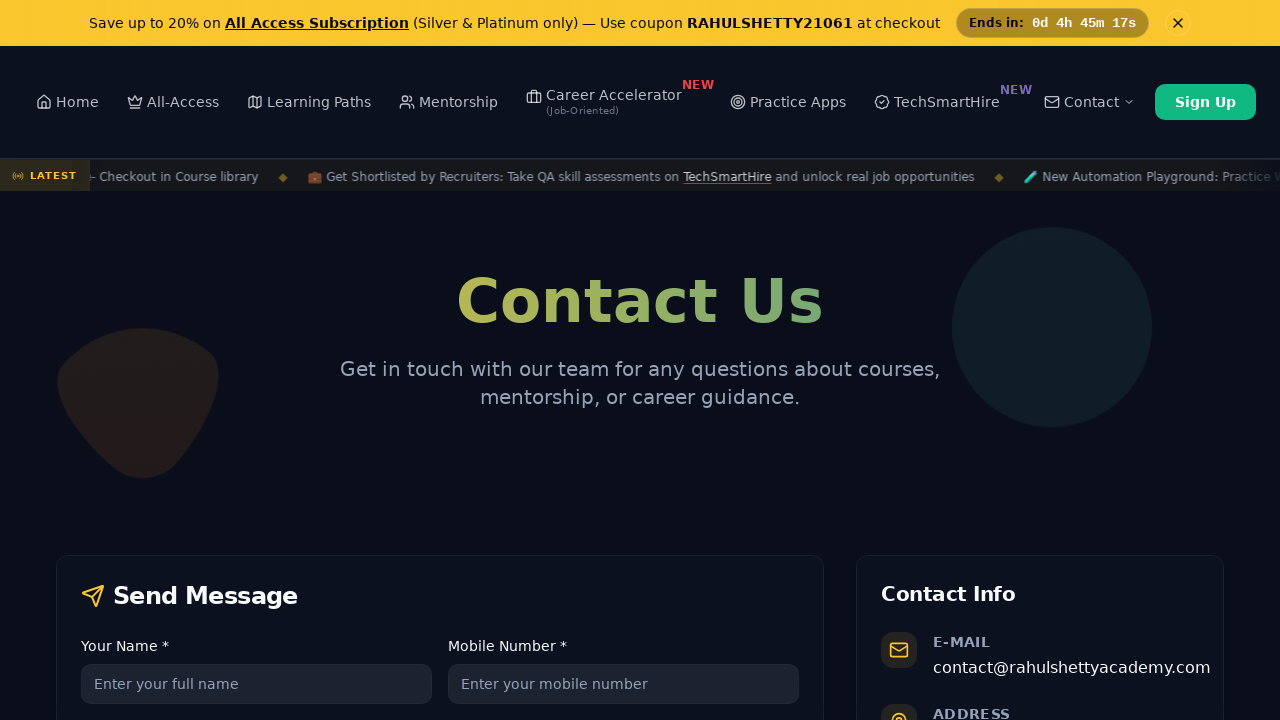

Filled message field with test content on #message
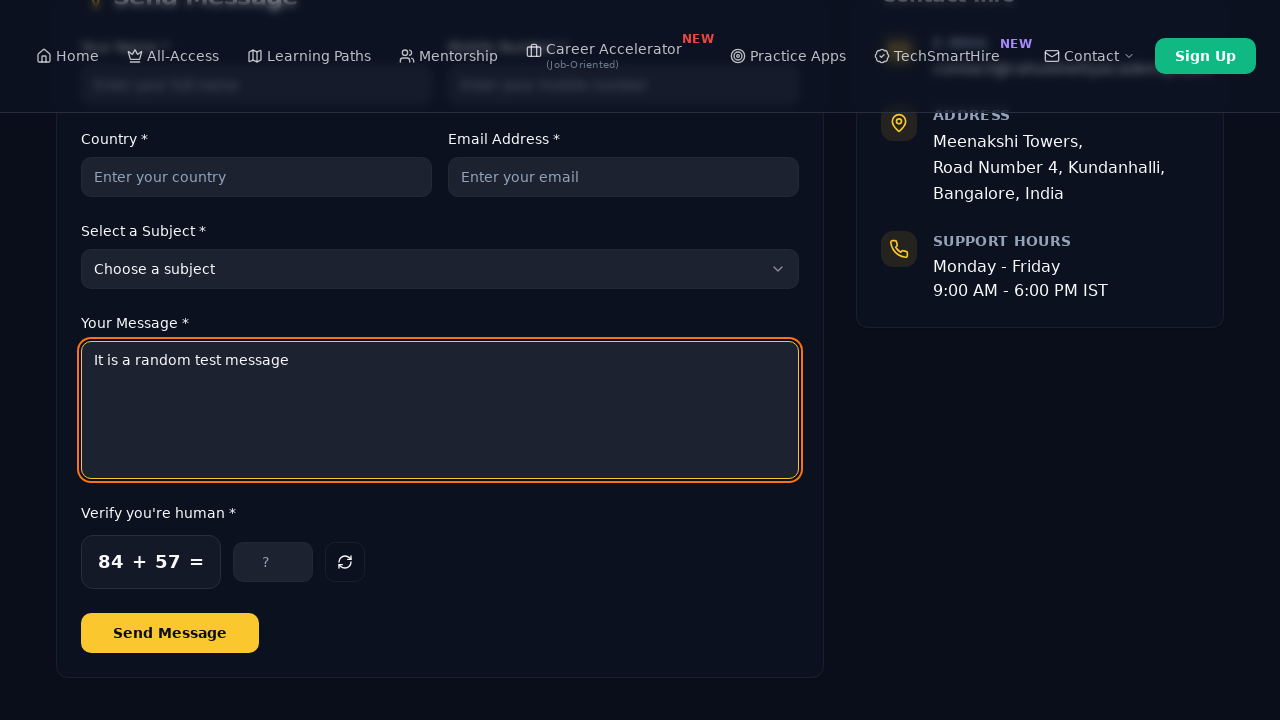

Clicked submit button on contact form at (1178, 23) on button
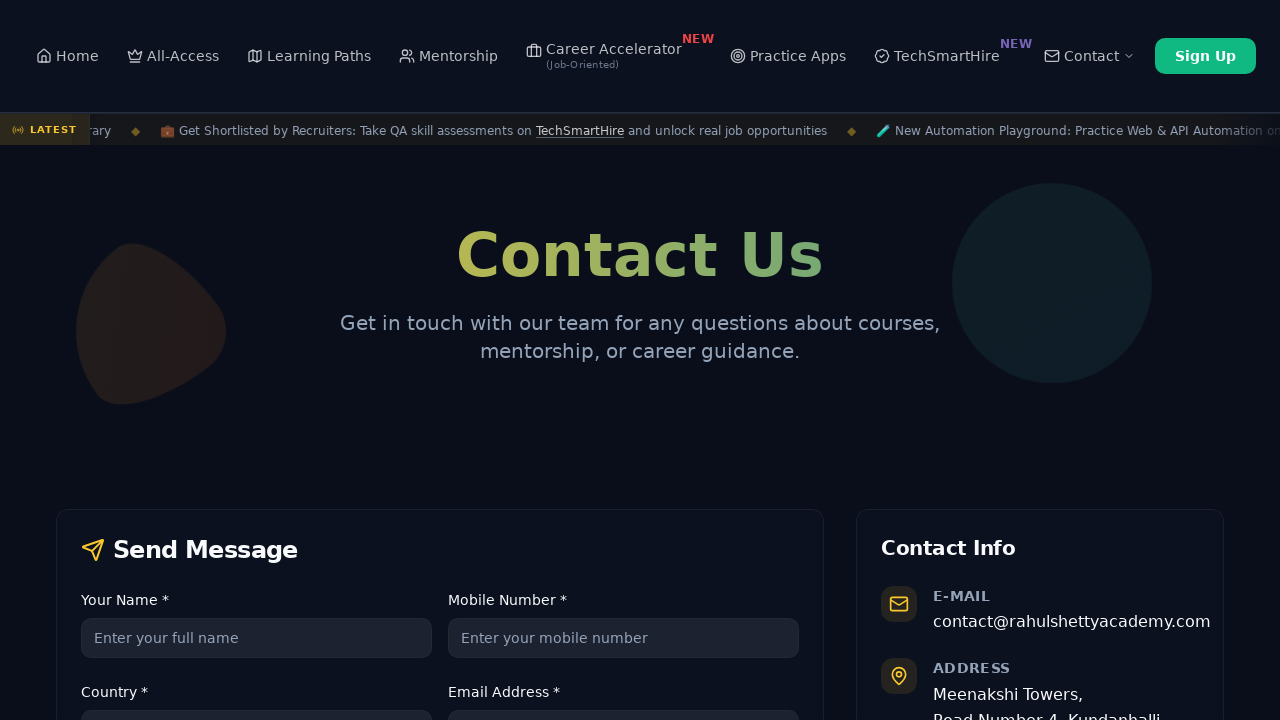

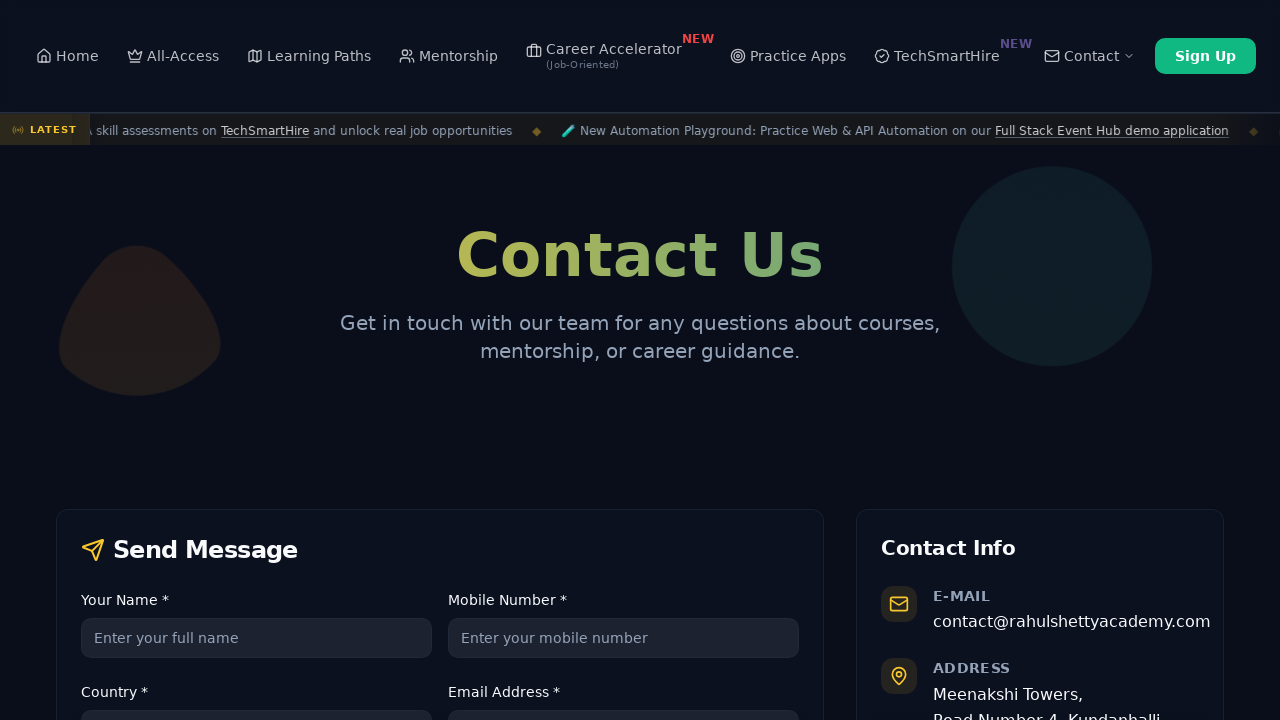